Navigates to Rediff Money gainers page and verifies table data is loaded by checking for specific company information

Starting URL: http://money.rediff.com/gainers/bse/daily/groupa?src=gain_lose

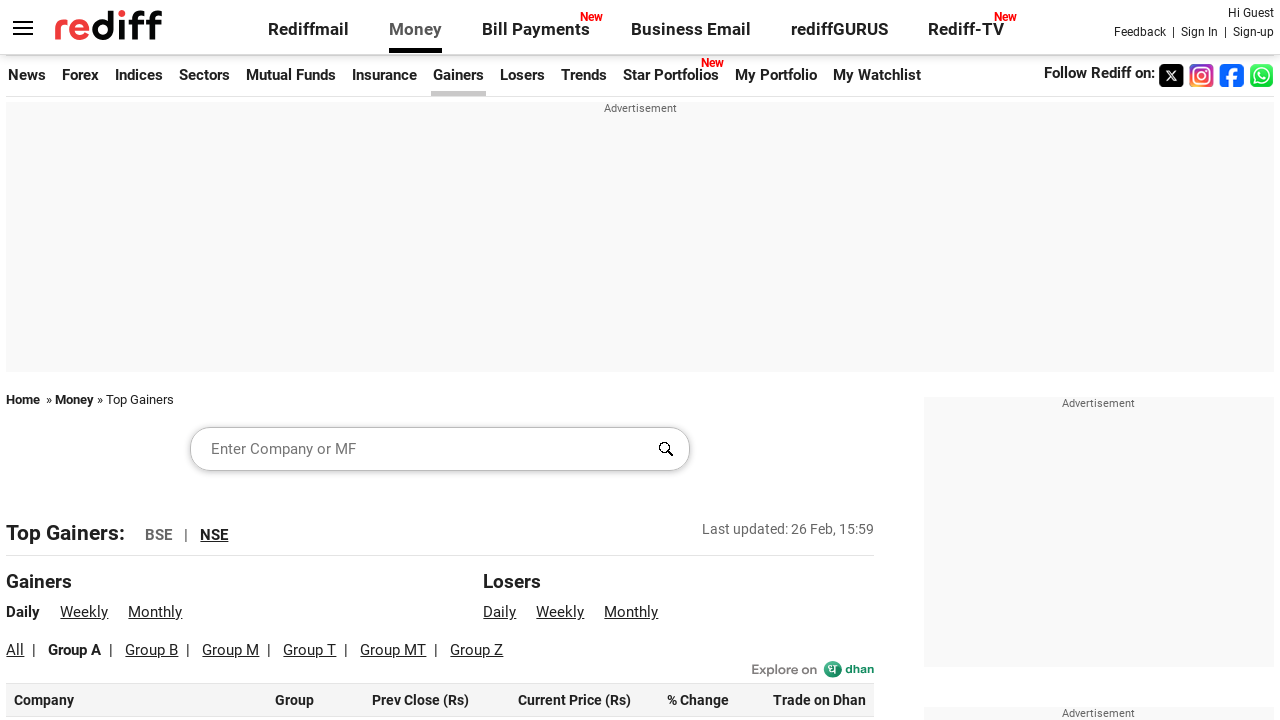

Waited for data table to load on Rediff Money gainers page
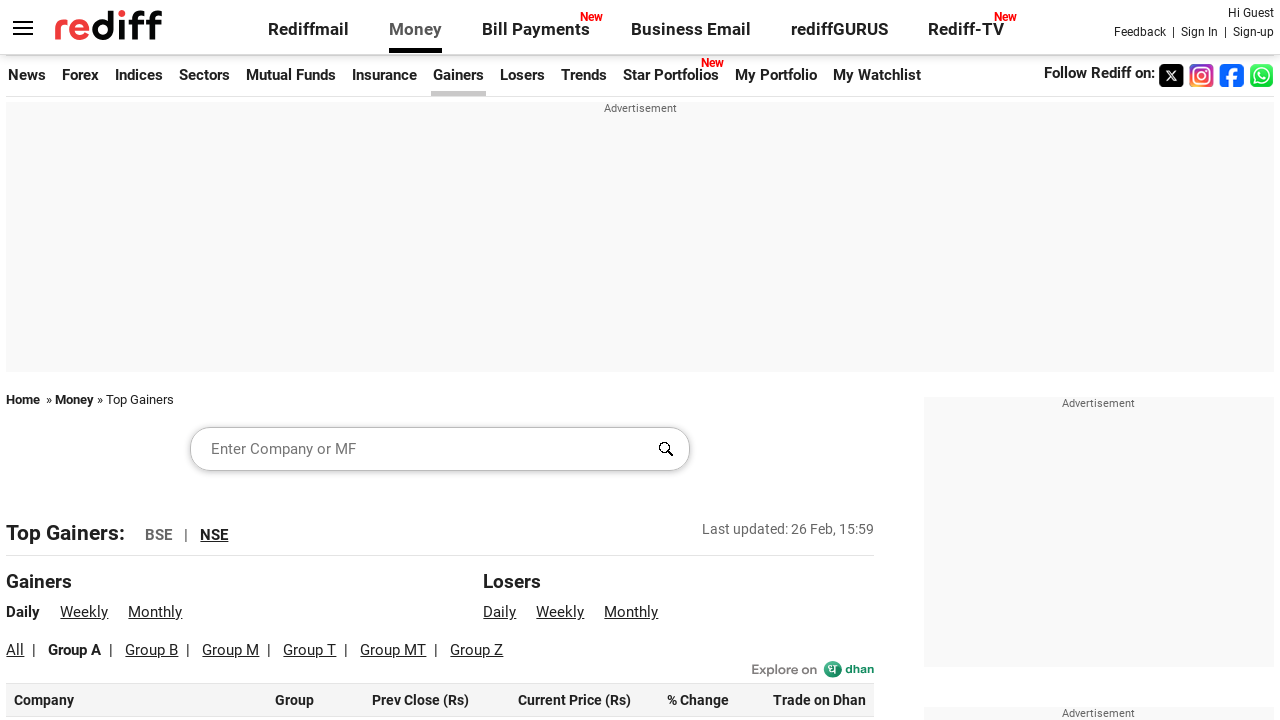

Verified table has company names in first column
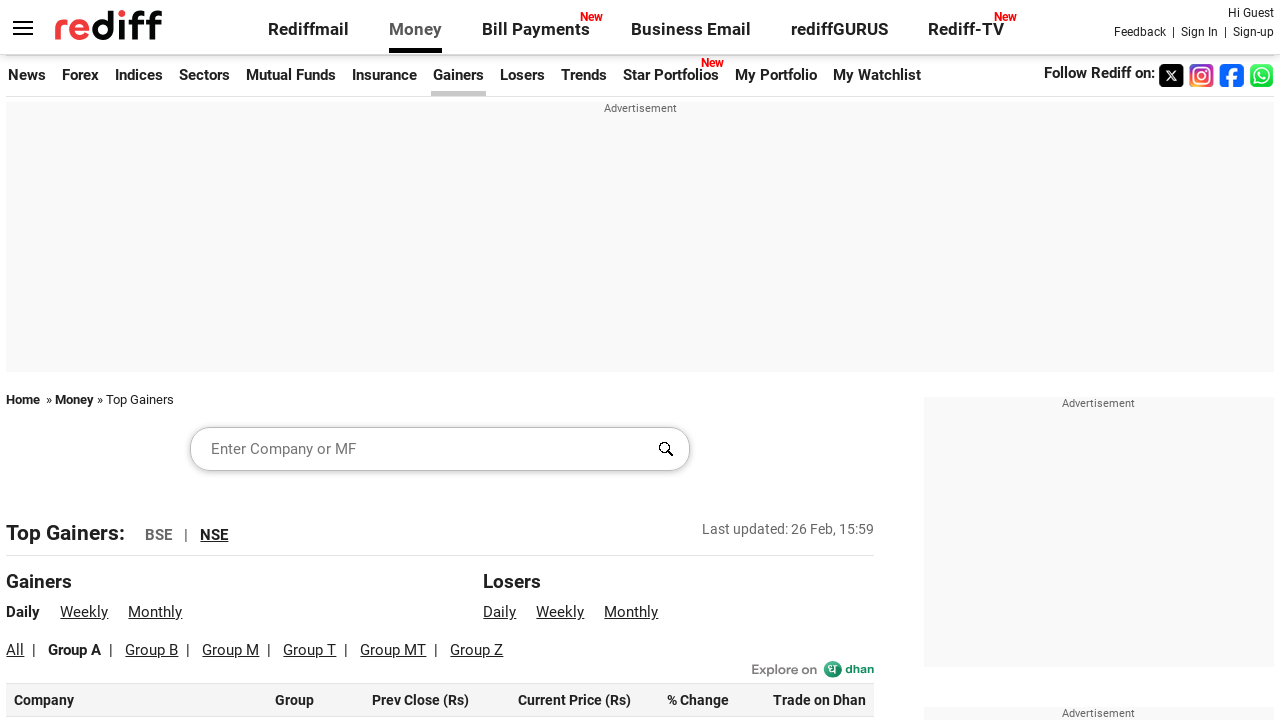

Located all company name cells in the table
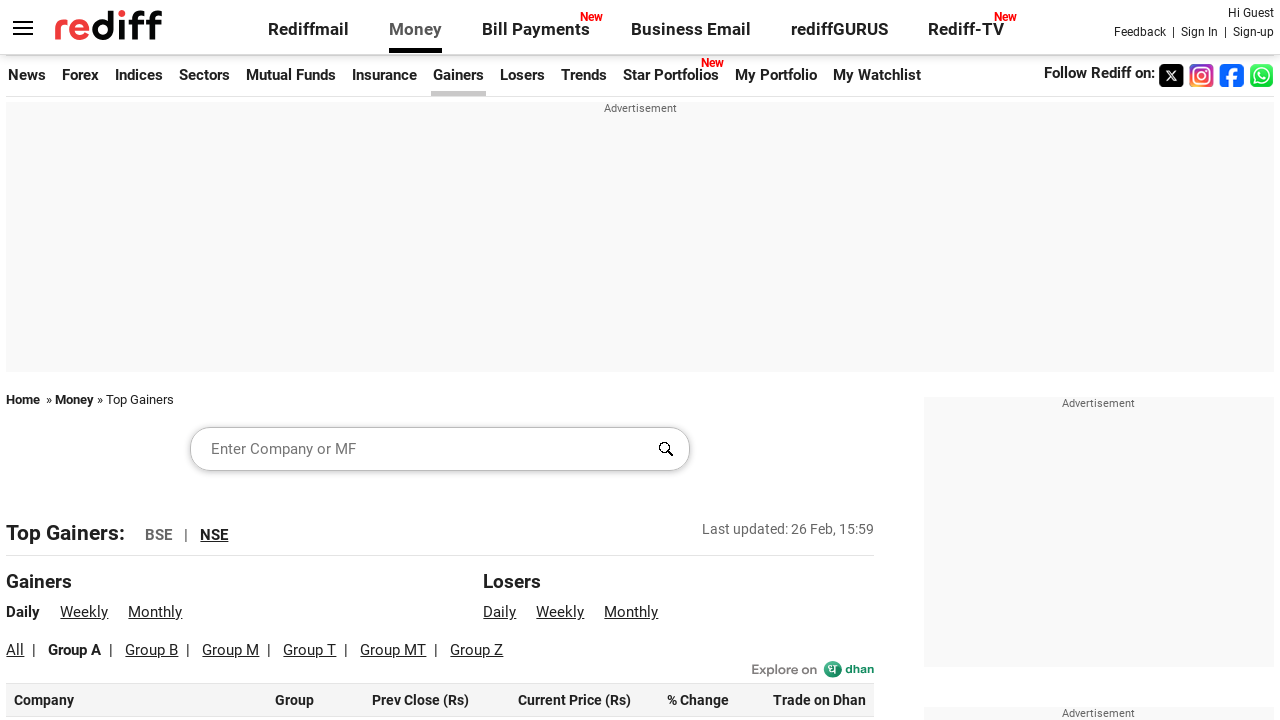

Retrieved company count: 100 companies found in table
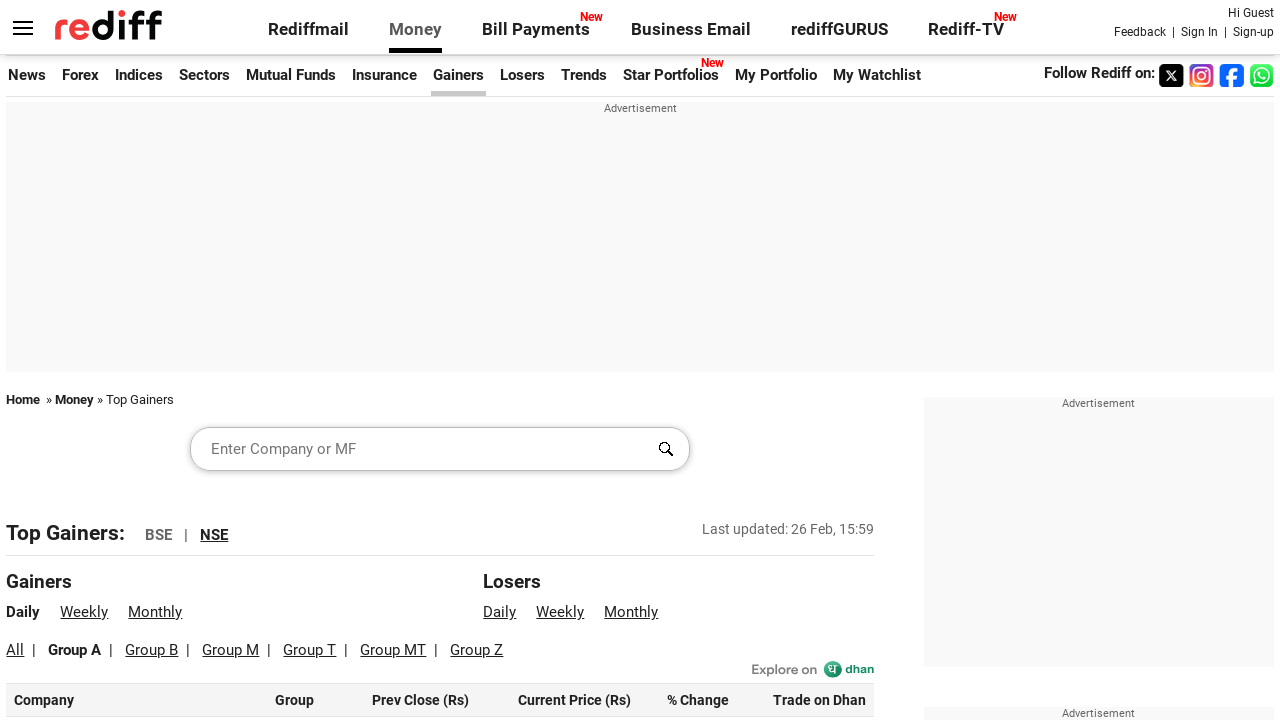

Verified price data column is accessible
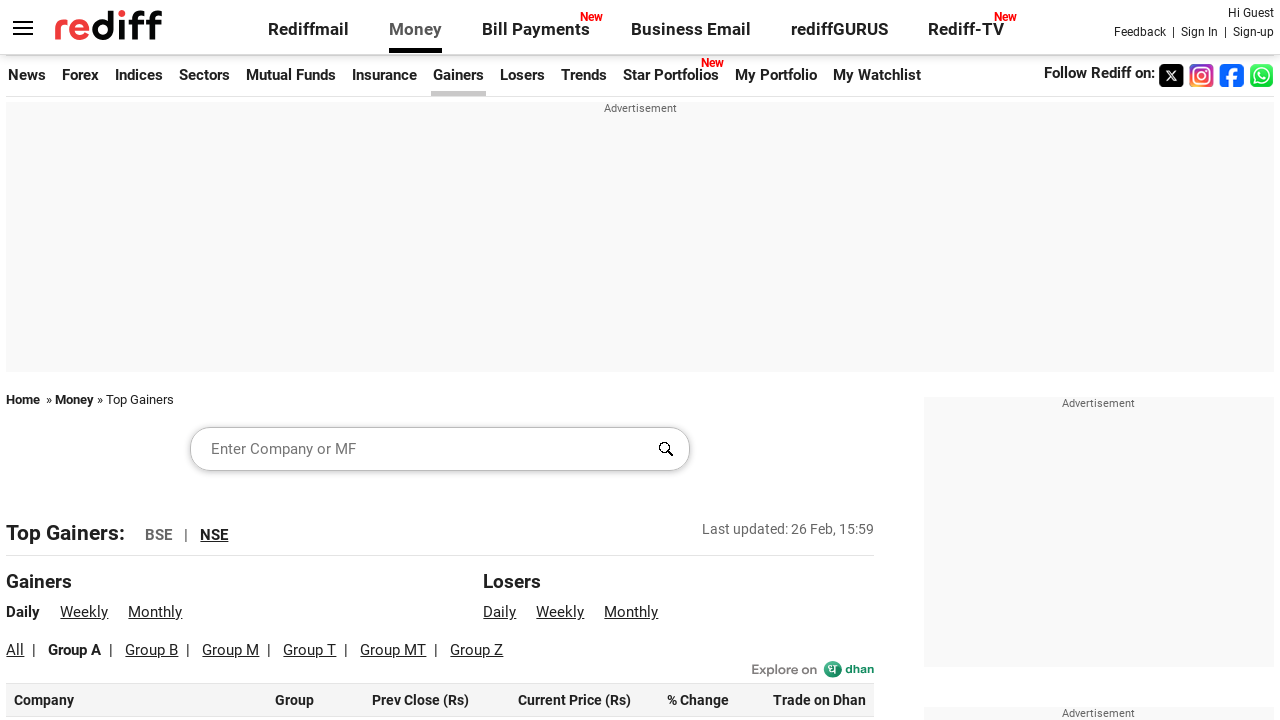

Located first company in the table
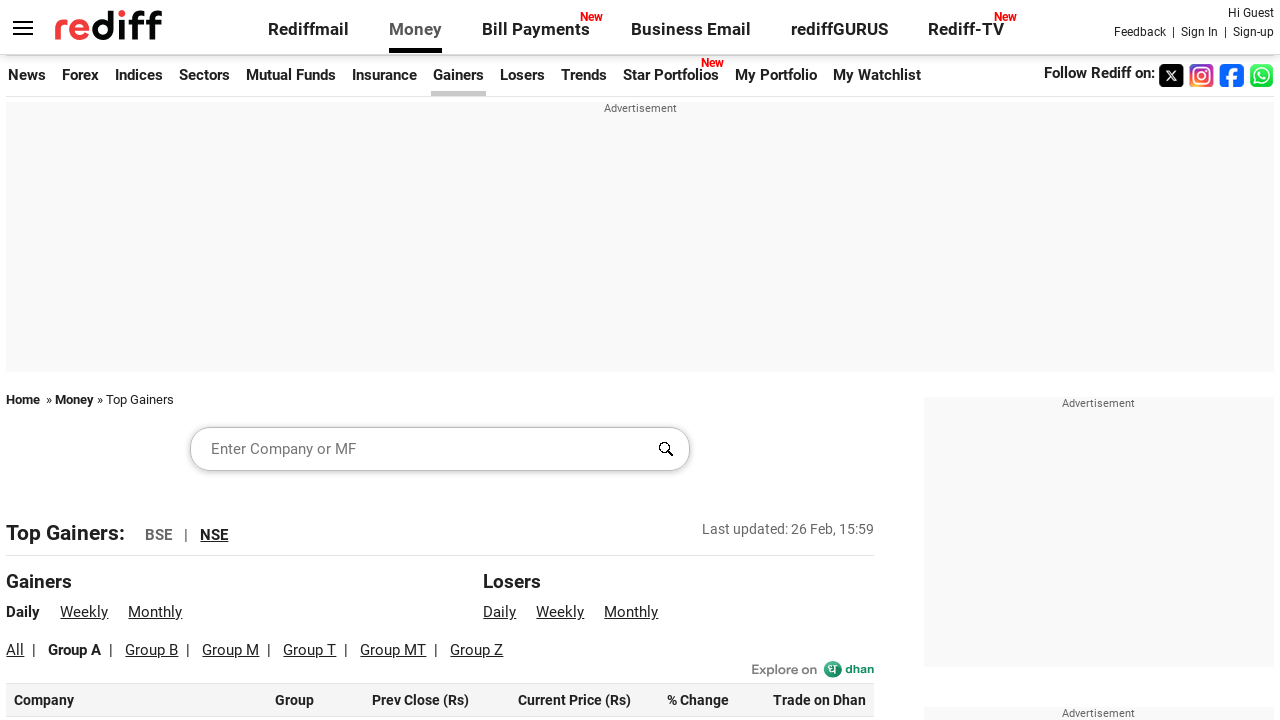

Clicked on first company name to view details at (136, 704) on xpath=//table[@class='dataTable']/tbody/tr/td[1] >> nth=0
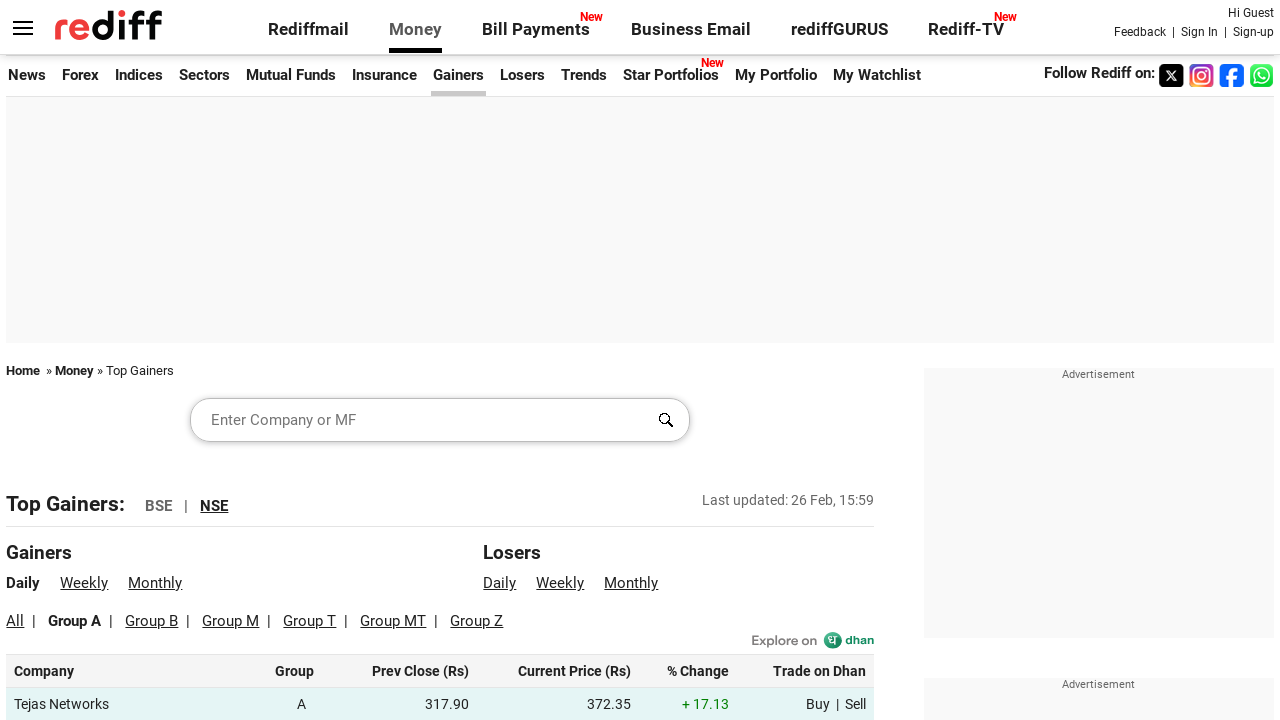

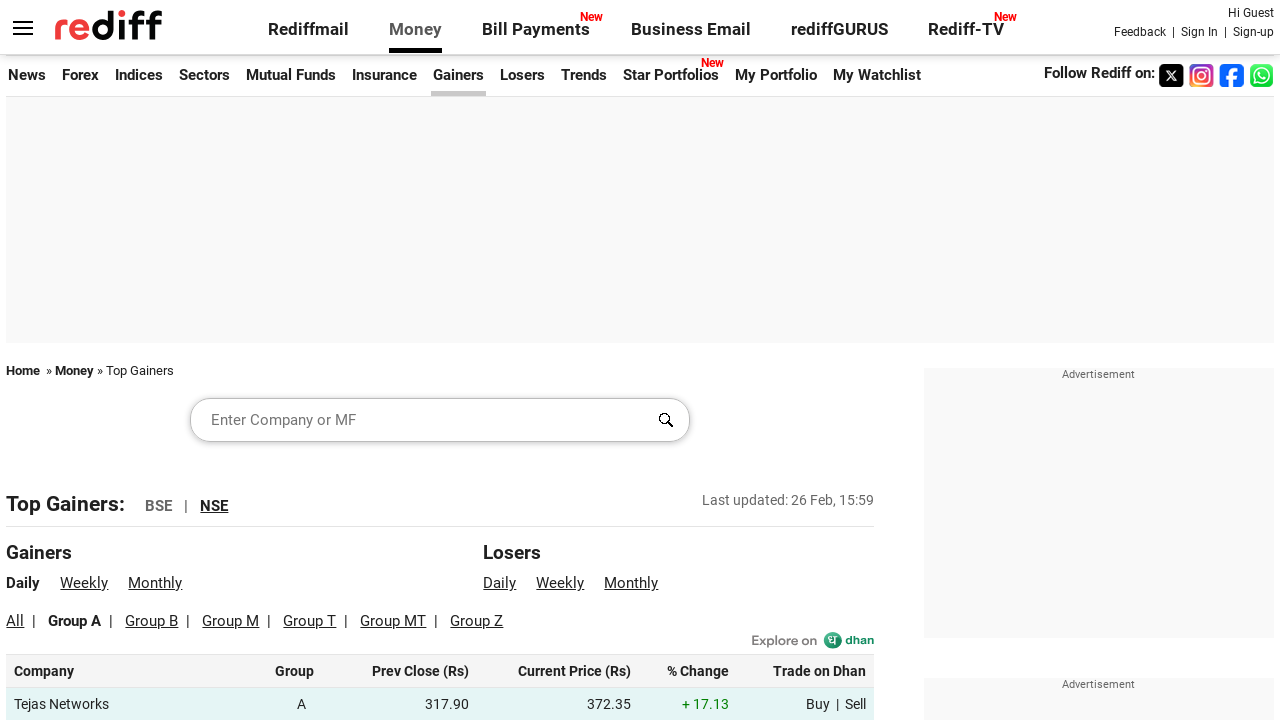